Tests search form functionality by opening search with keyboard shortcut, filling search input, and submitting.

Starting URL: https://playwright.dev/docs/intro

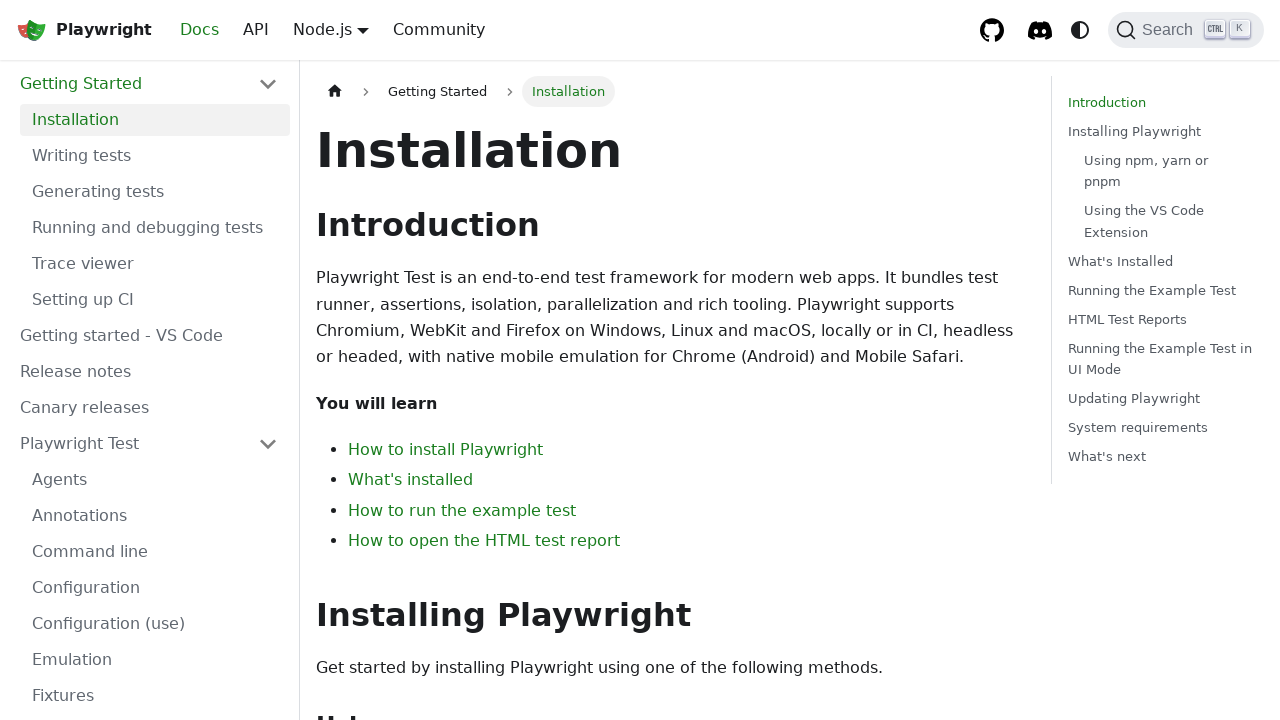

Opened search dialog with Meta+k keyboard shortcut
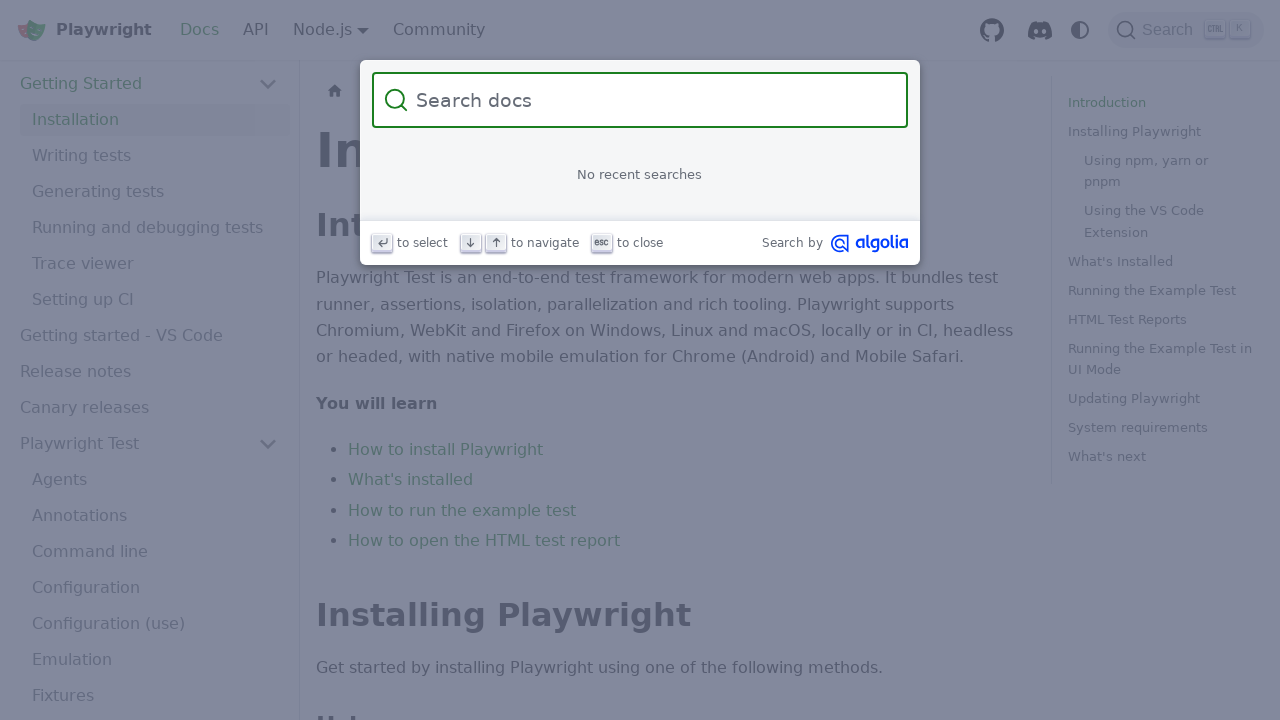

Located search input field
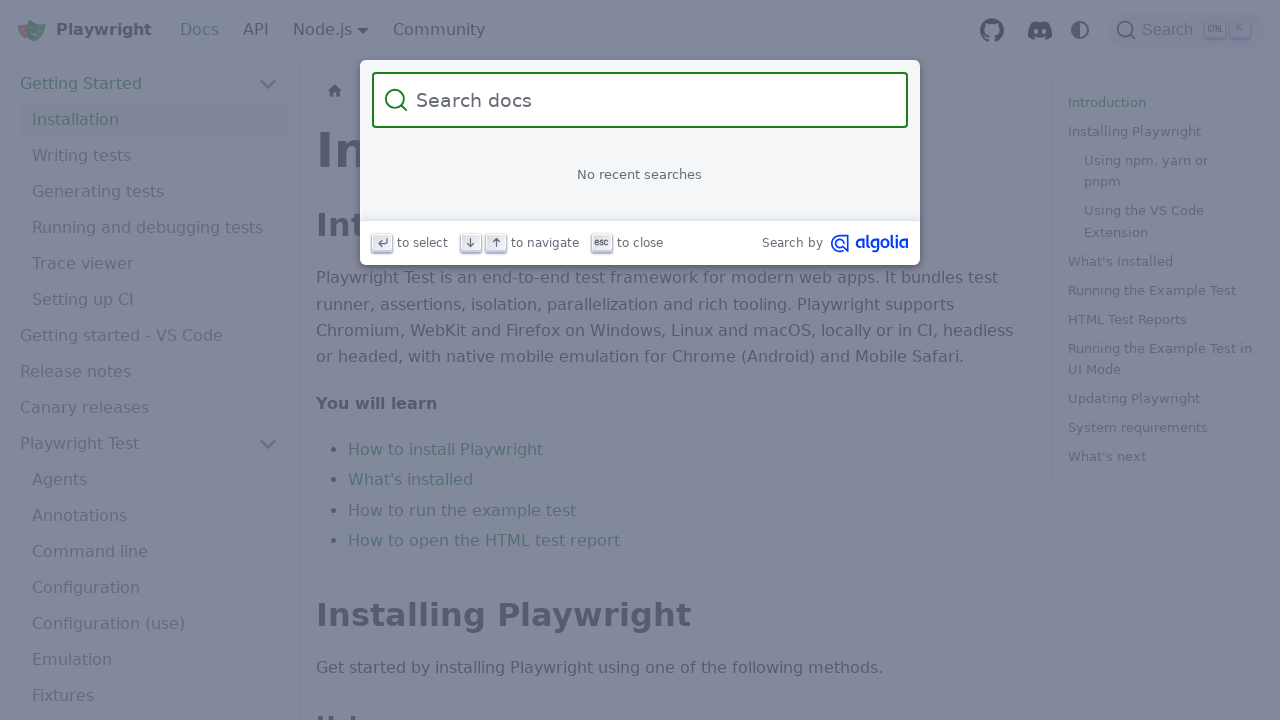

Filled search input with 'getting started' on internal:attr=[placeholder="Search docs"i]
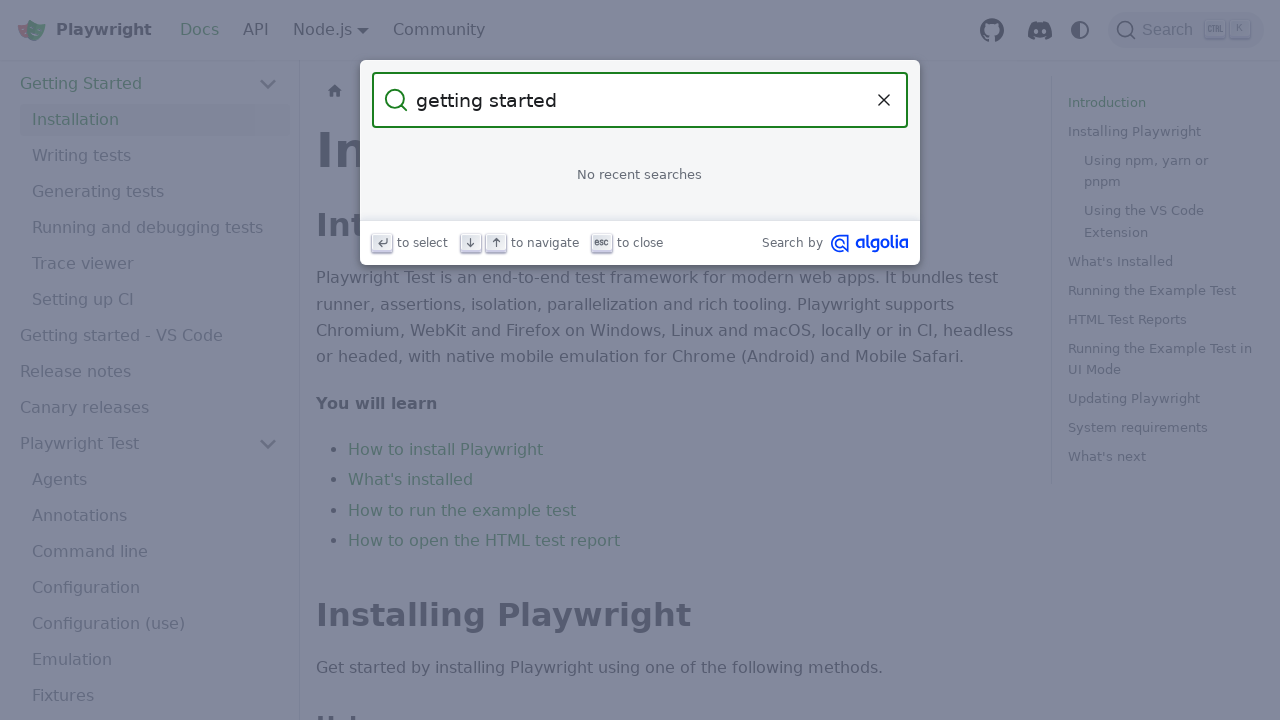

Submitted search form with Enter key
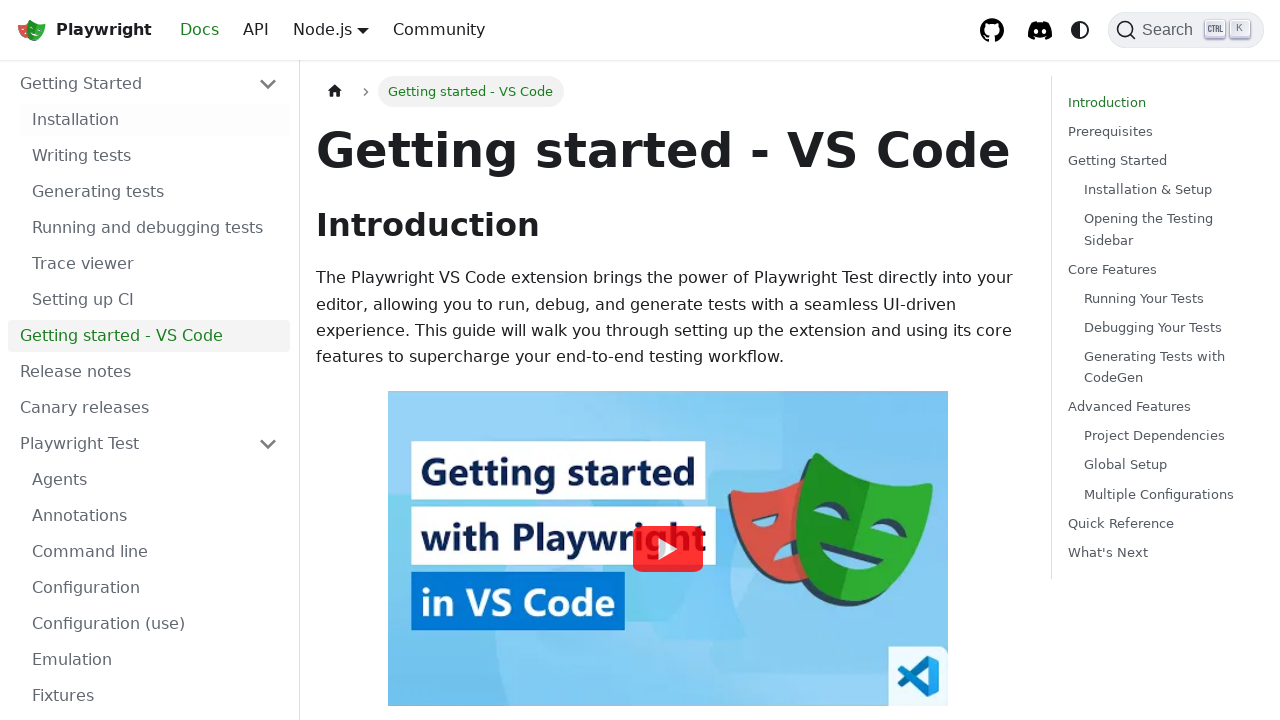

Waited 1 second for search results to load
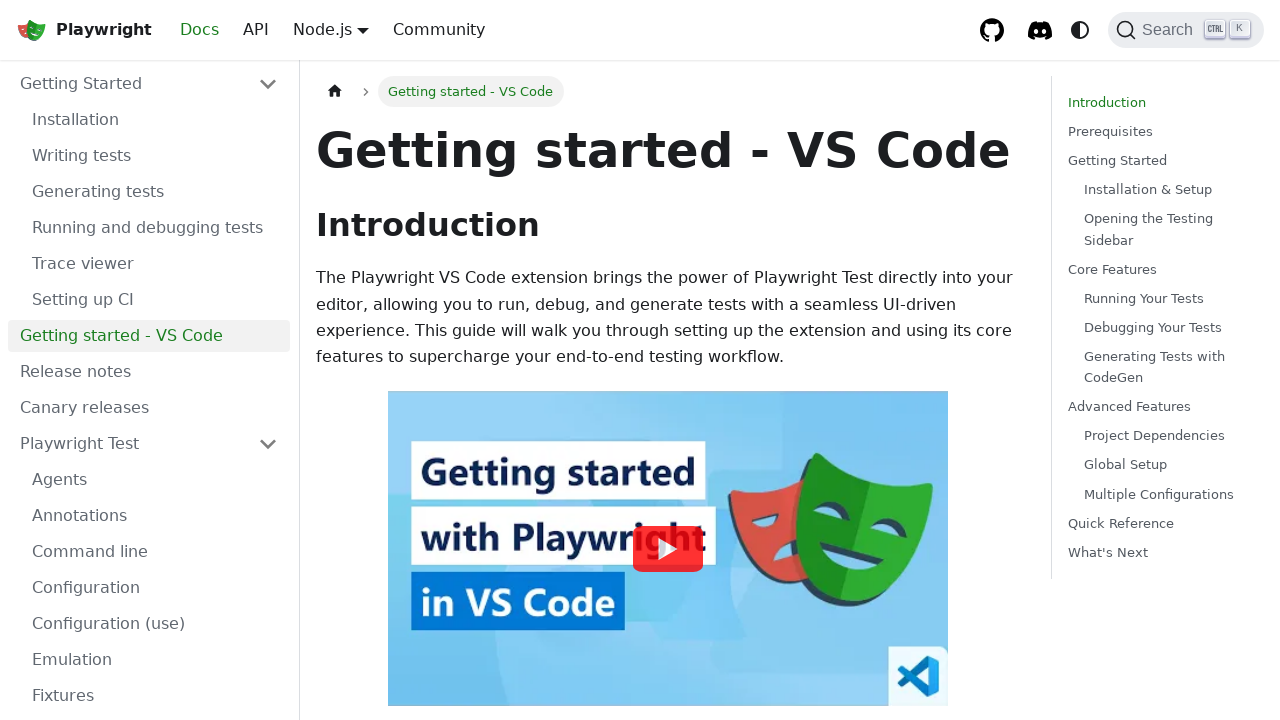

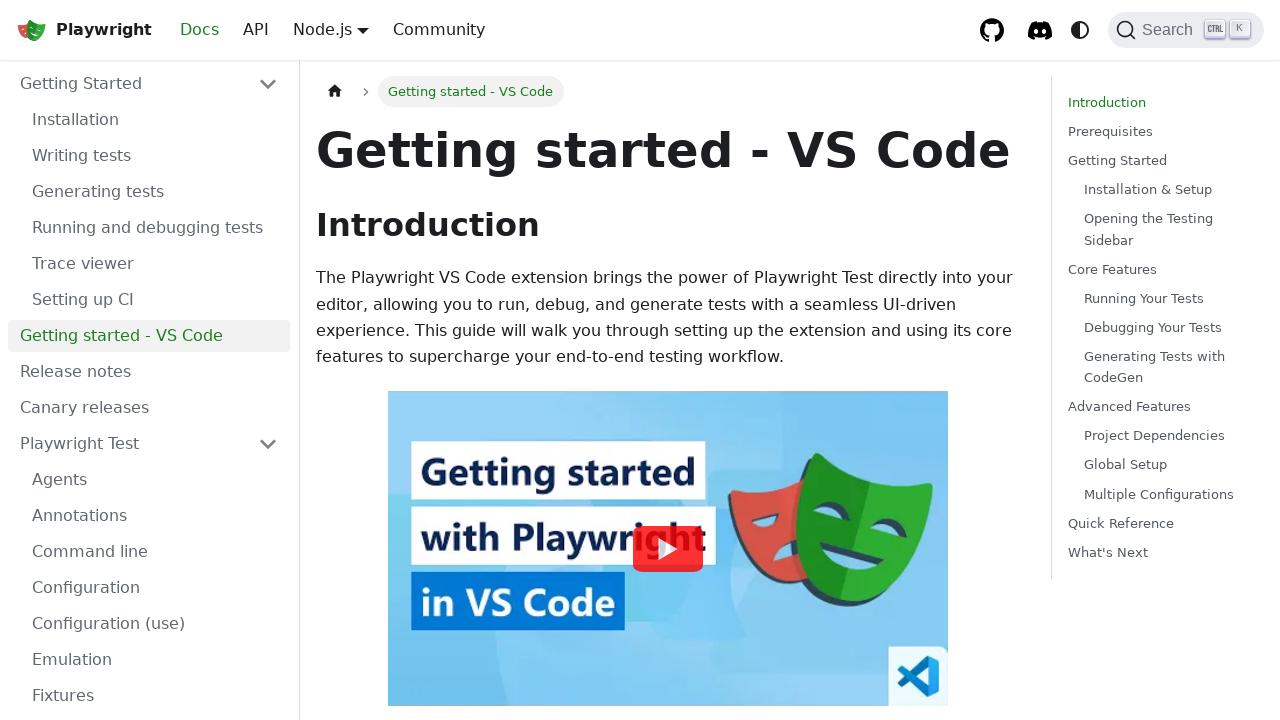